Tests the click functionality by clicking on the gender radio button on a practice form.

Starting URL: https://www.tutorialspoint.com/selenium/practice/selenium_automation_practice.php

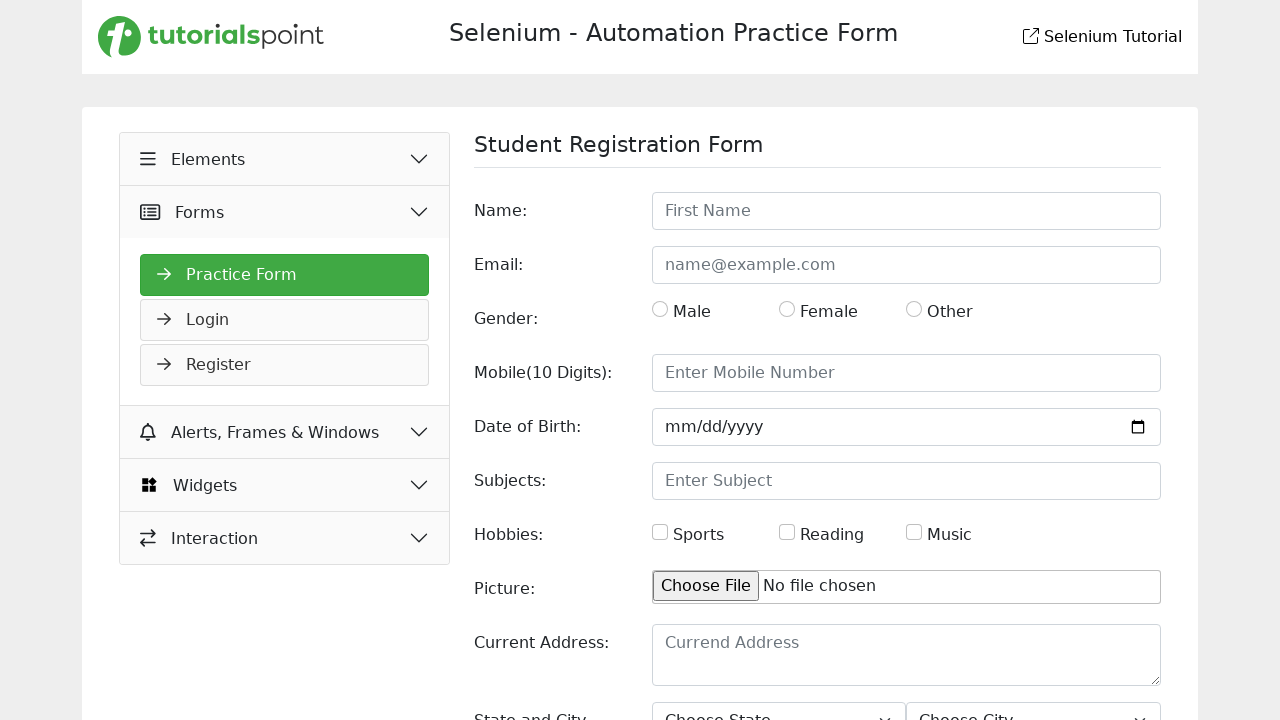

Clicked the gender radio button on the practice form at (660, 309) on input#gender
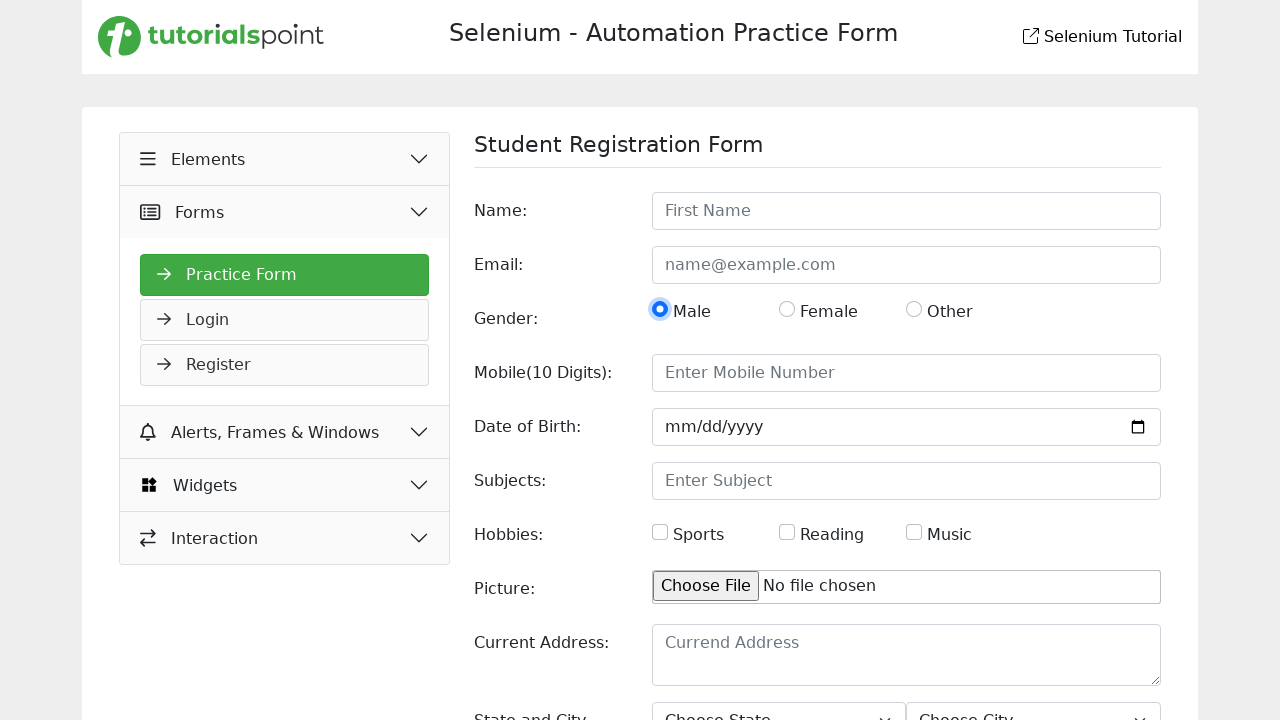

Waited 2 seconds to observe the result of clicking the gender radio button
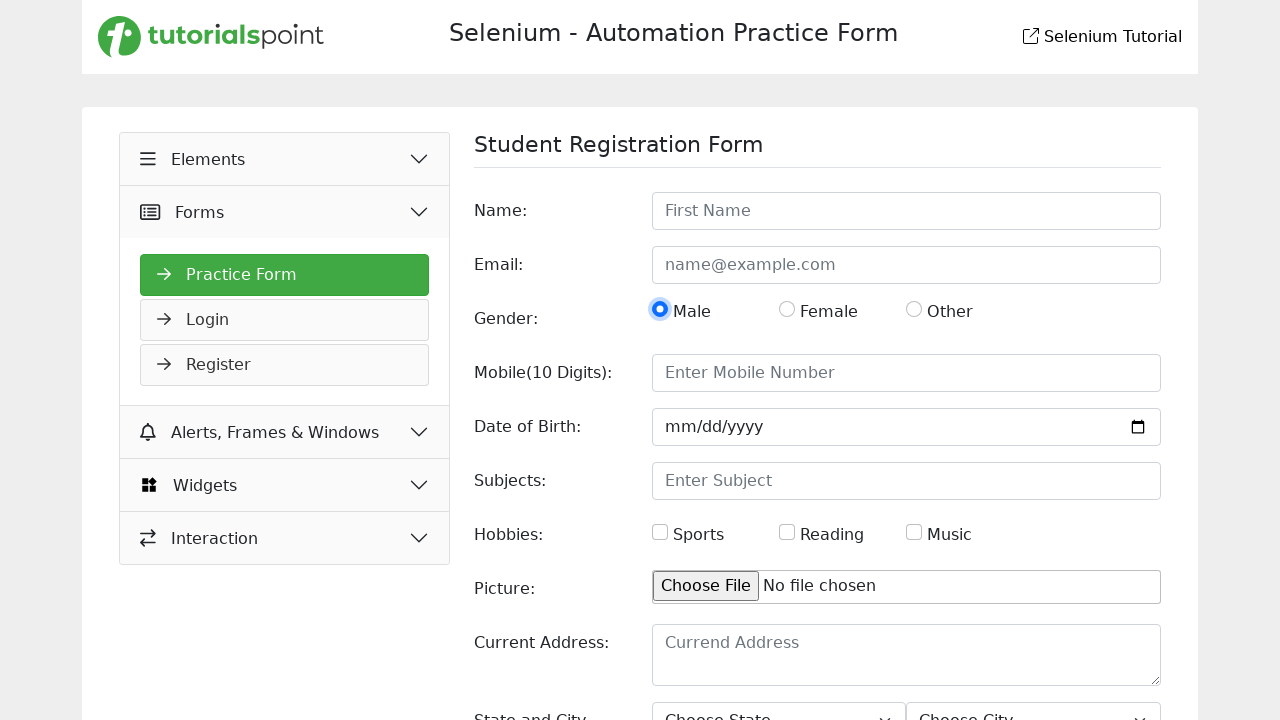

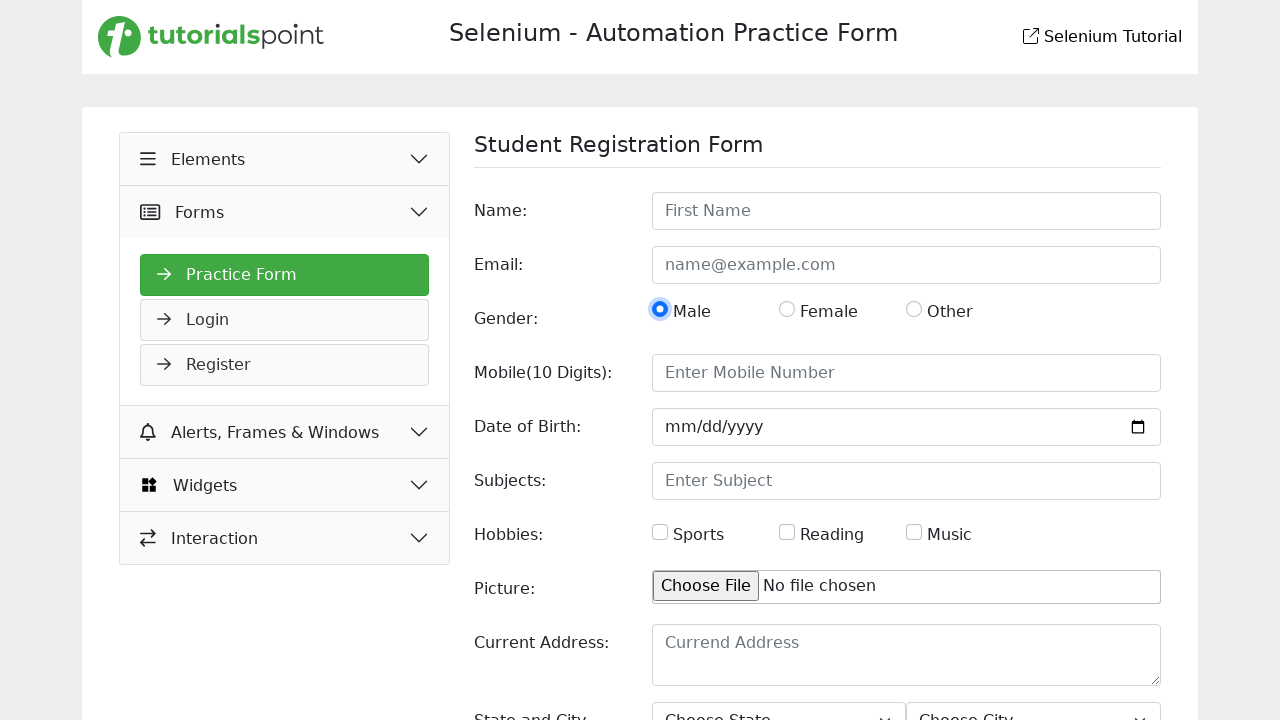